Fills out a practice form with mandatory fields including name, email, gender, and mobile number

Starting URL: https://demoqa.com/

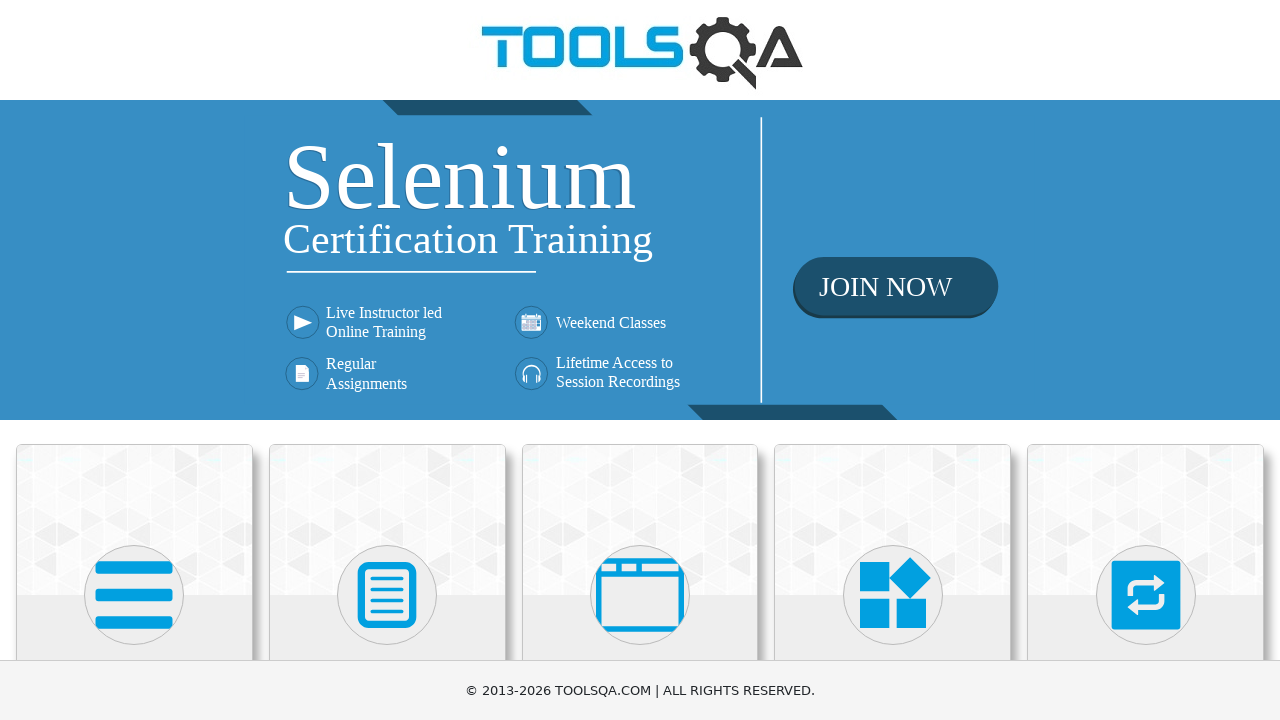

Clicked on Forms section at (387, 360) on text=Forms
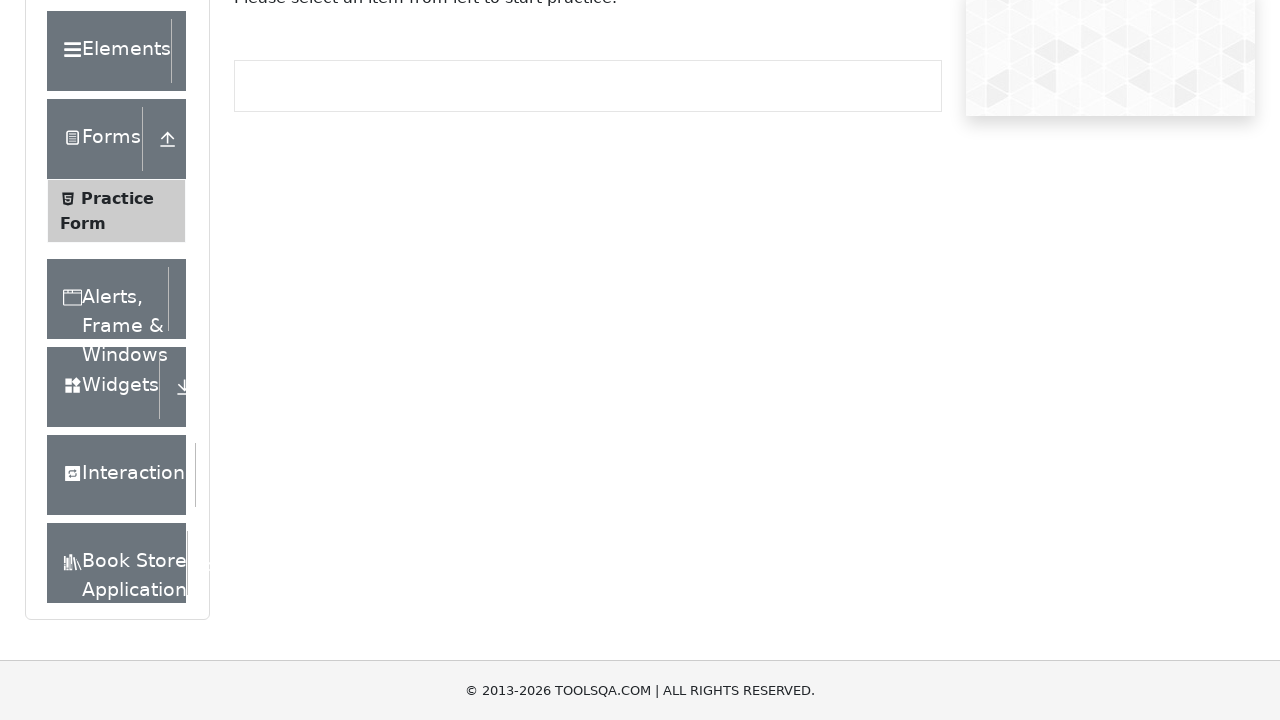

Clicked on Practice Form at (117, 336) on text=Practice Form
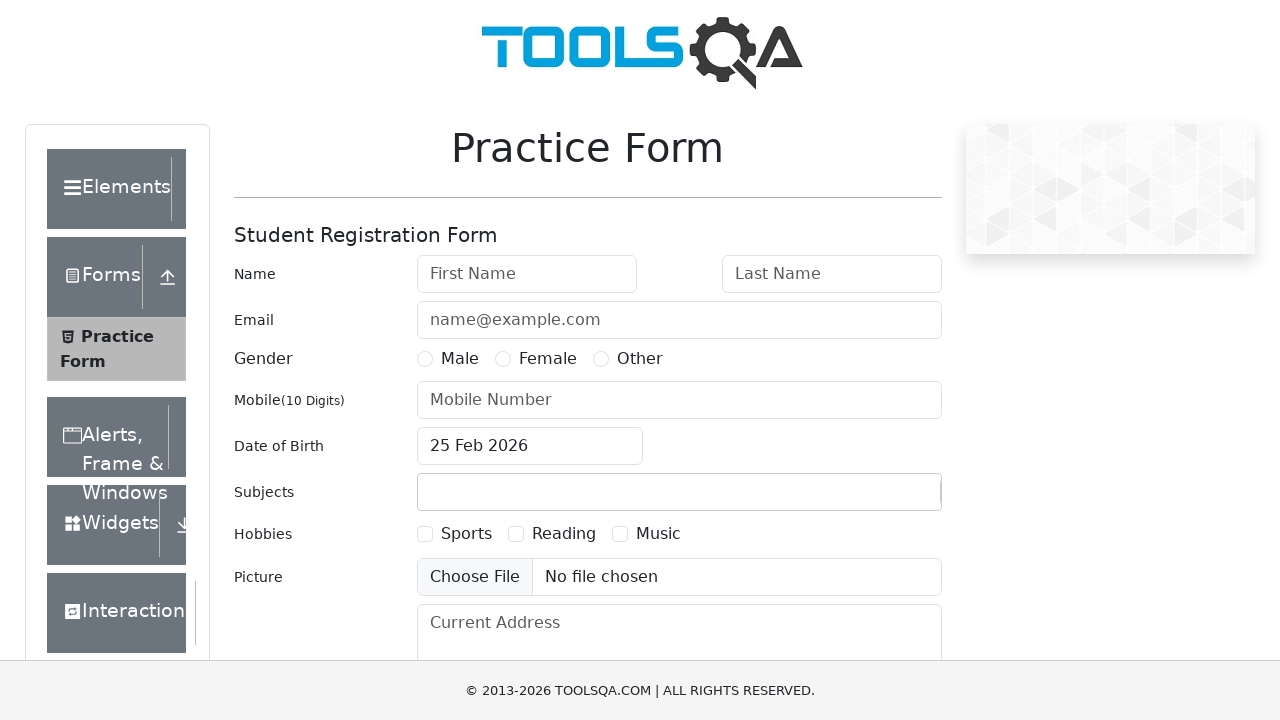

Scrolled down 400 pixels to see form fields
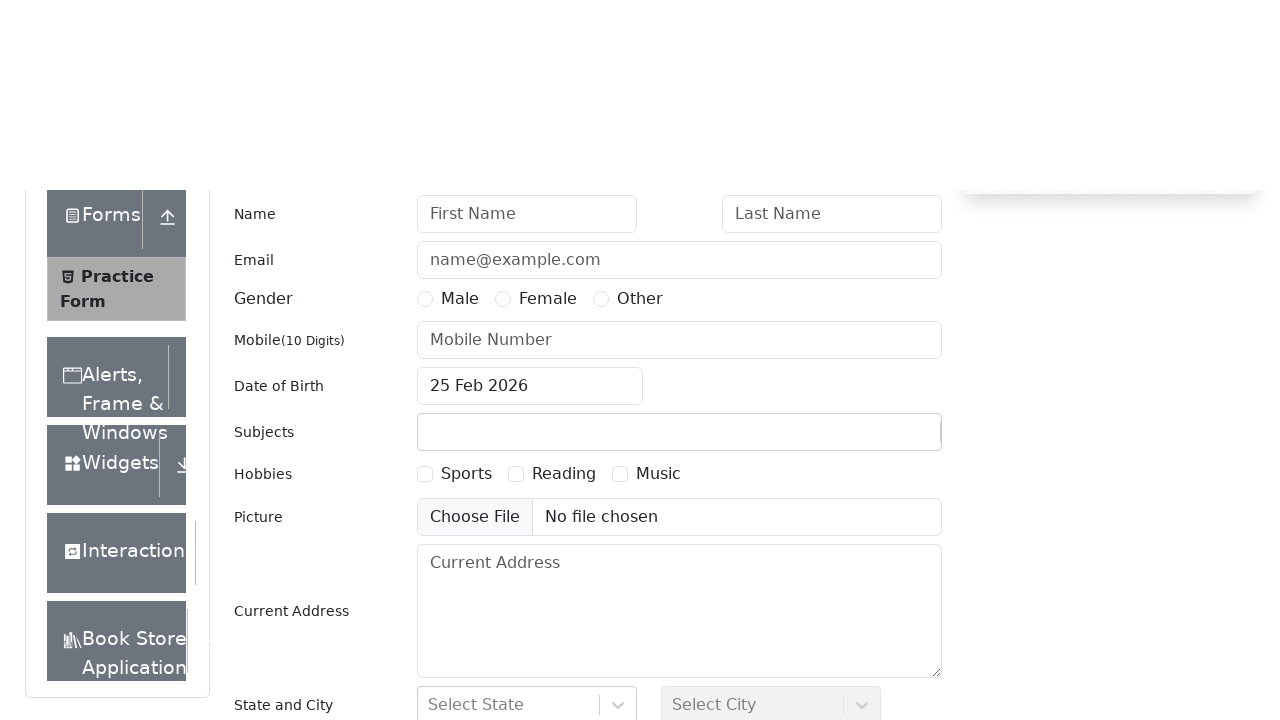

Filled first name field with 'Damir' on #firstName
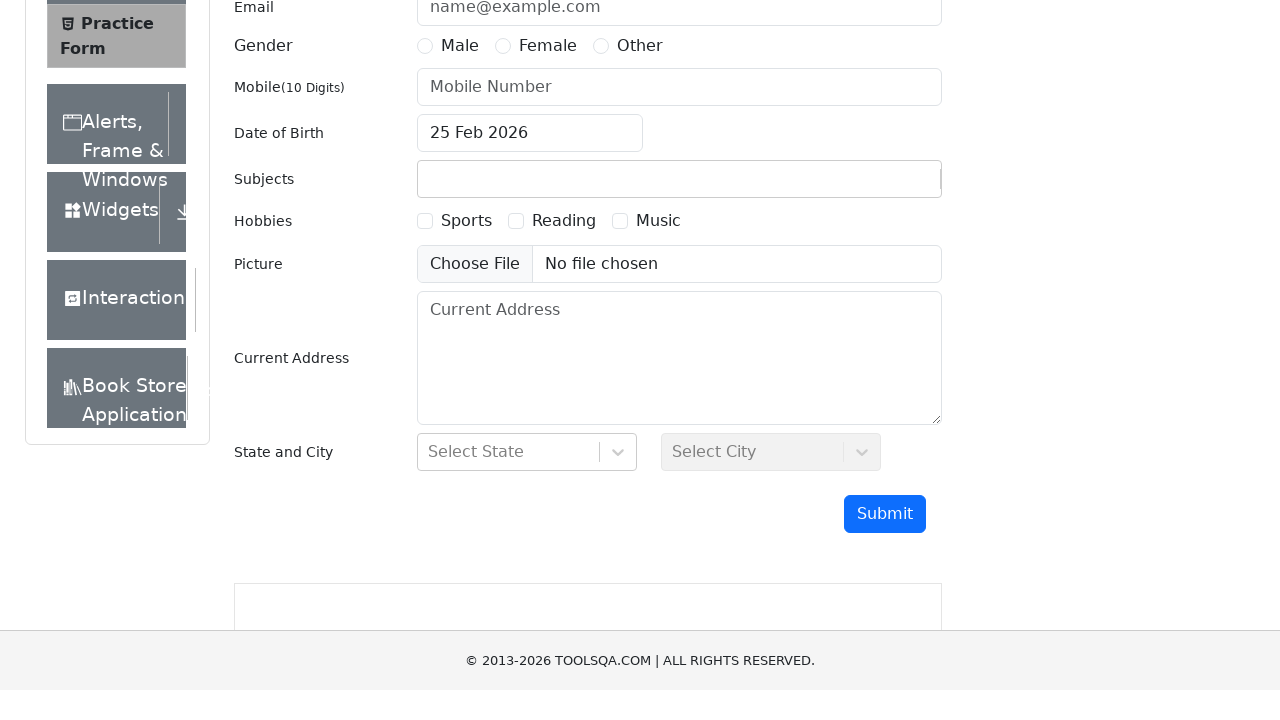

Filled last name field with 'Muratovic' on #lastName
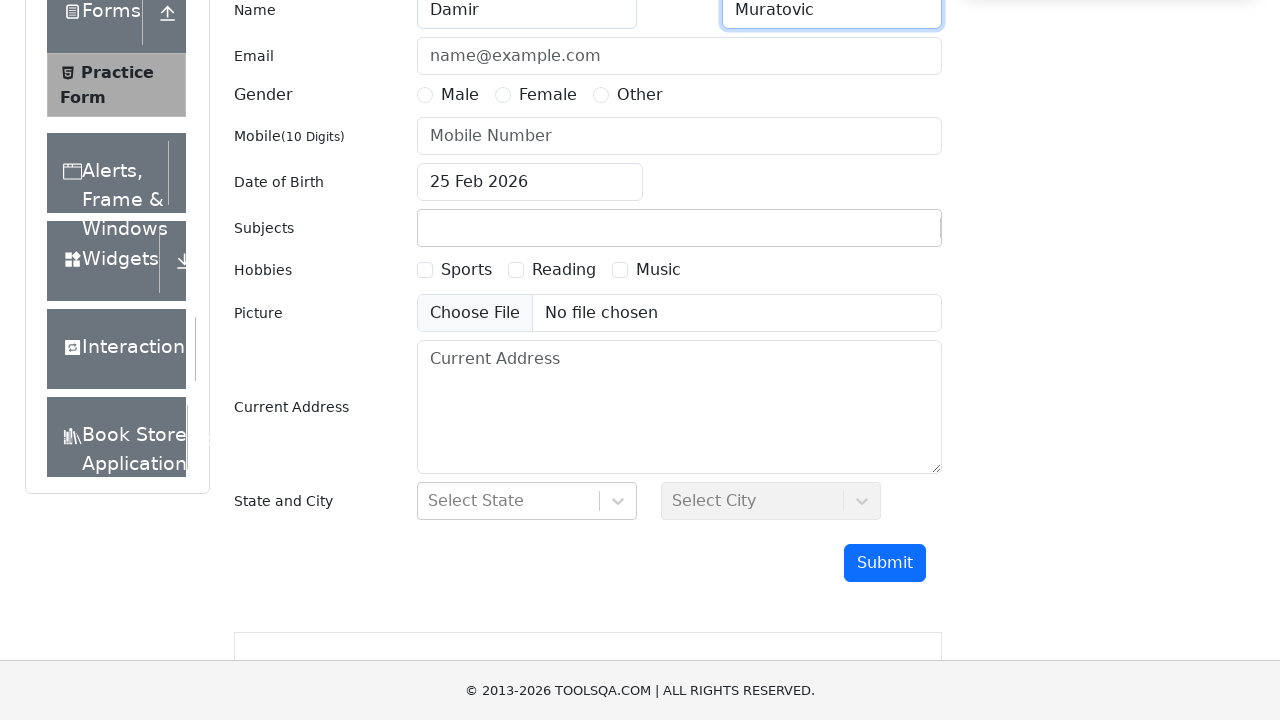

Filled email field with 'dachaqa@example.com' on #userEmail
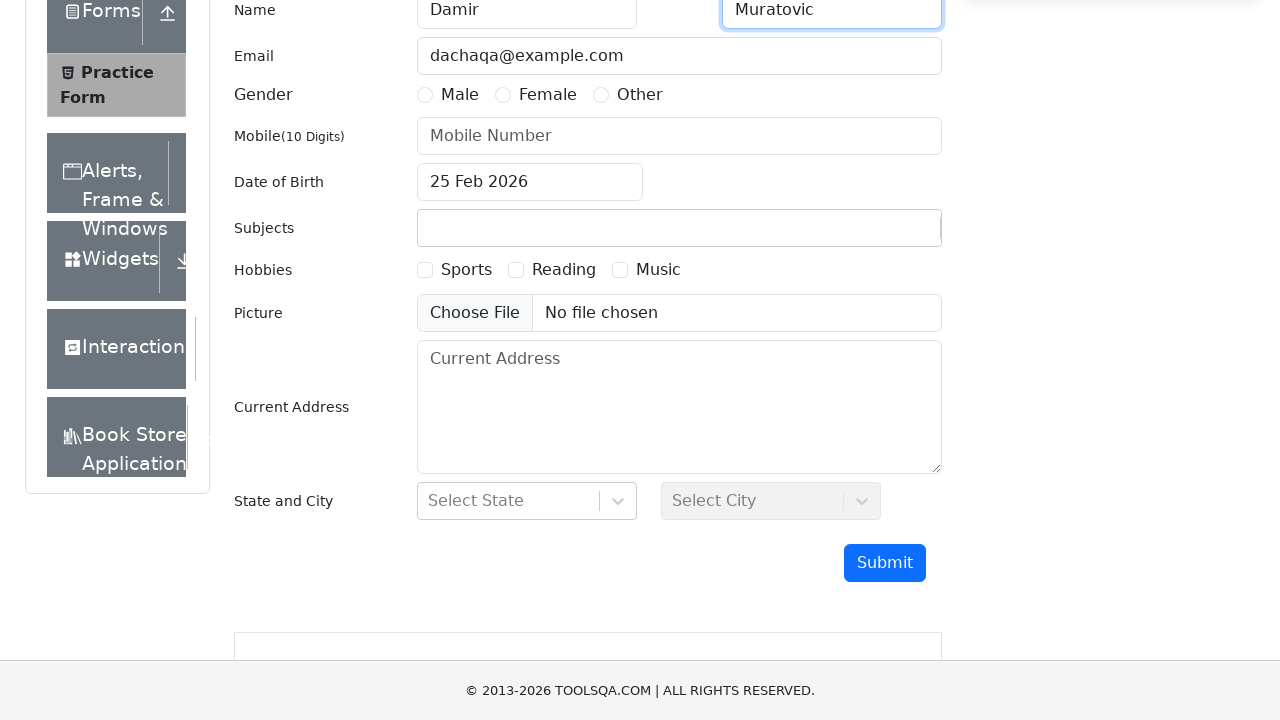

Selected Male gender radio button at (460, 95) on label[for='gender-radio-1']
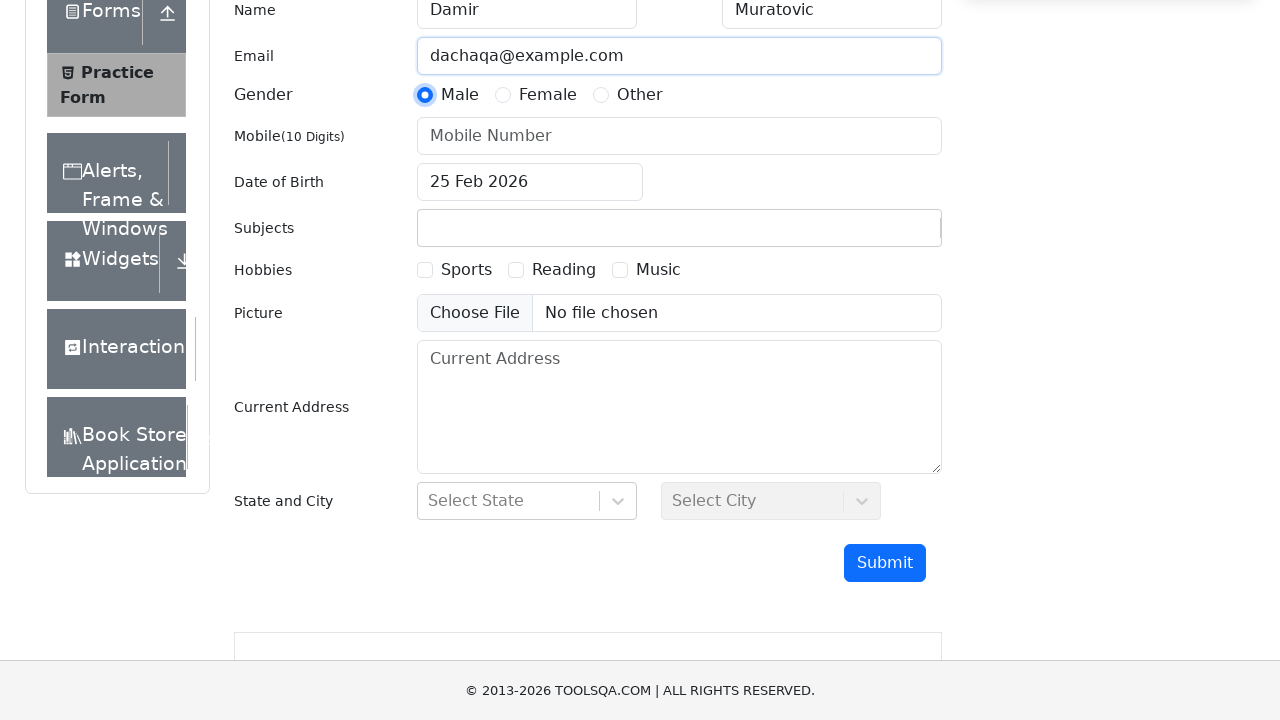

Filled mobile number field with '0112543285' on #userNumber
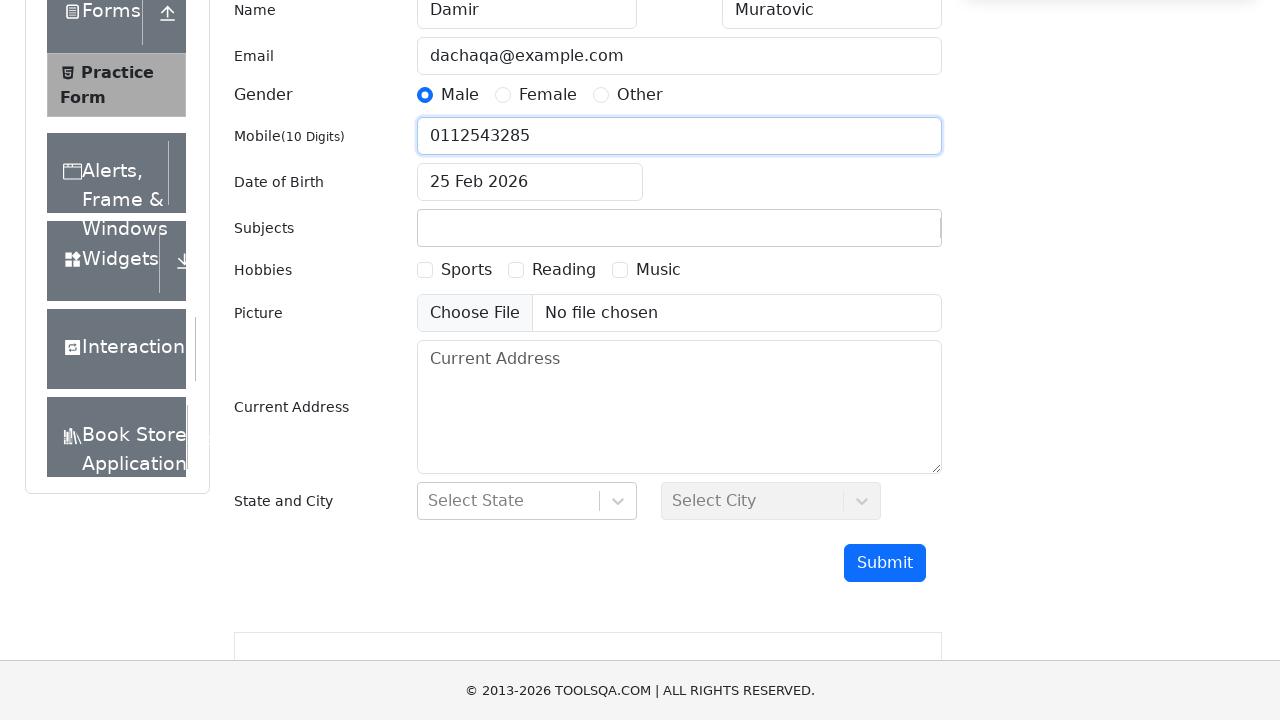

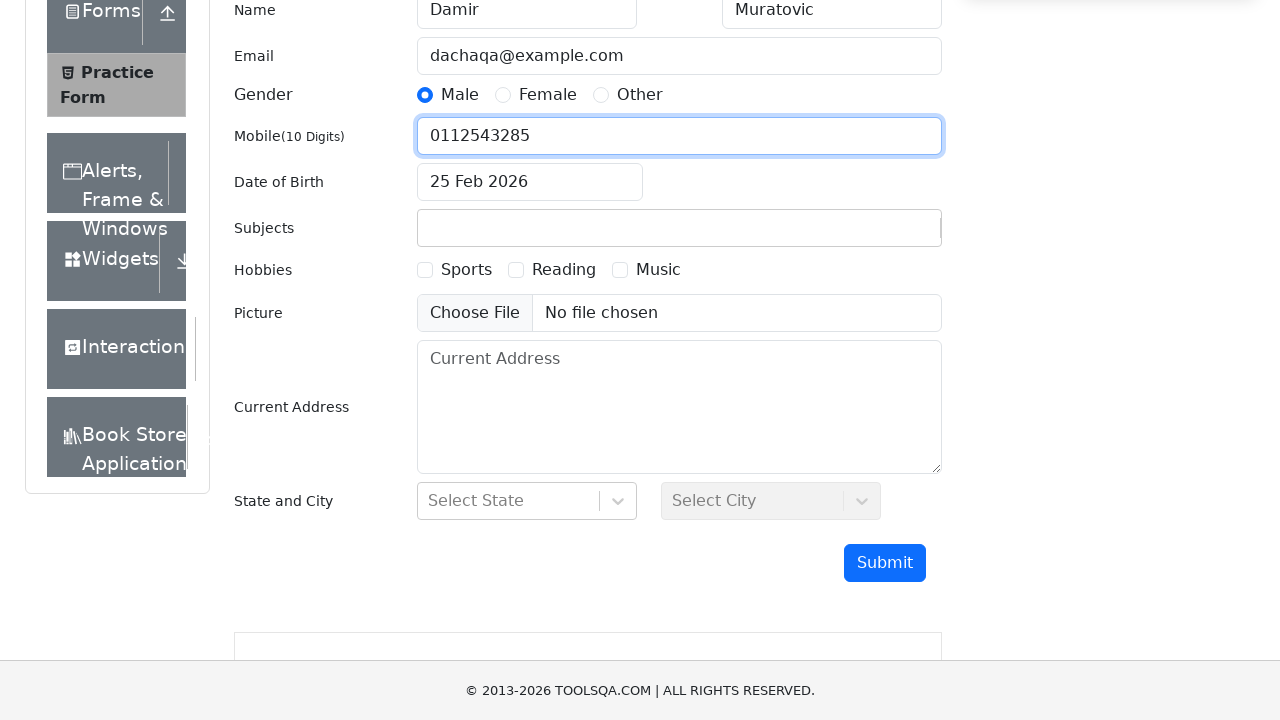